Tests switching the UGD website to English by clicking the language dropdown and selecting English

Starting URL: https://ugd.edu.ar/

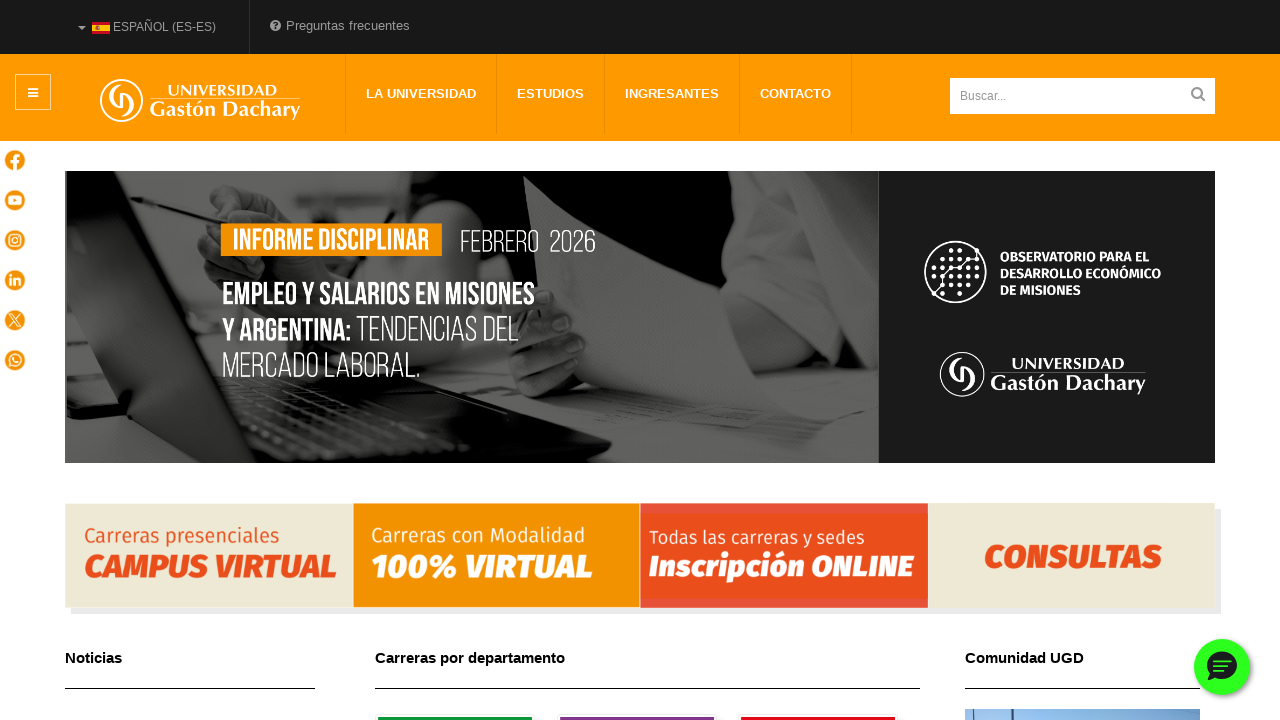

Clicked language dropdown button at (147, 27) on a.btn.dropdown-toggle
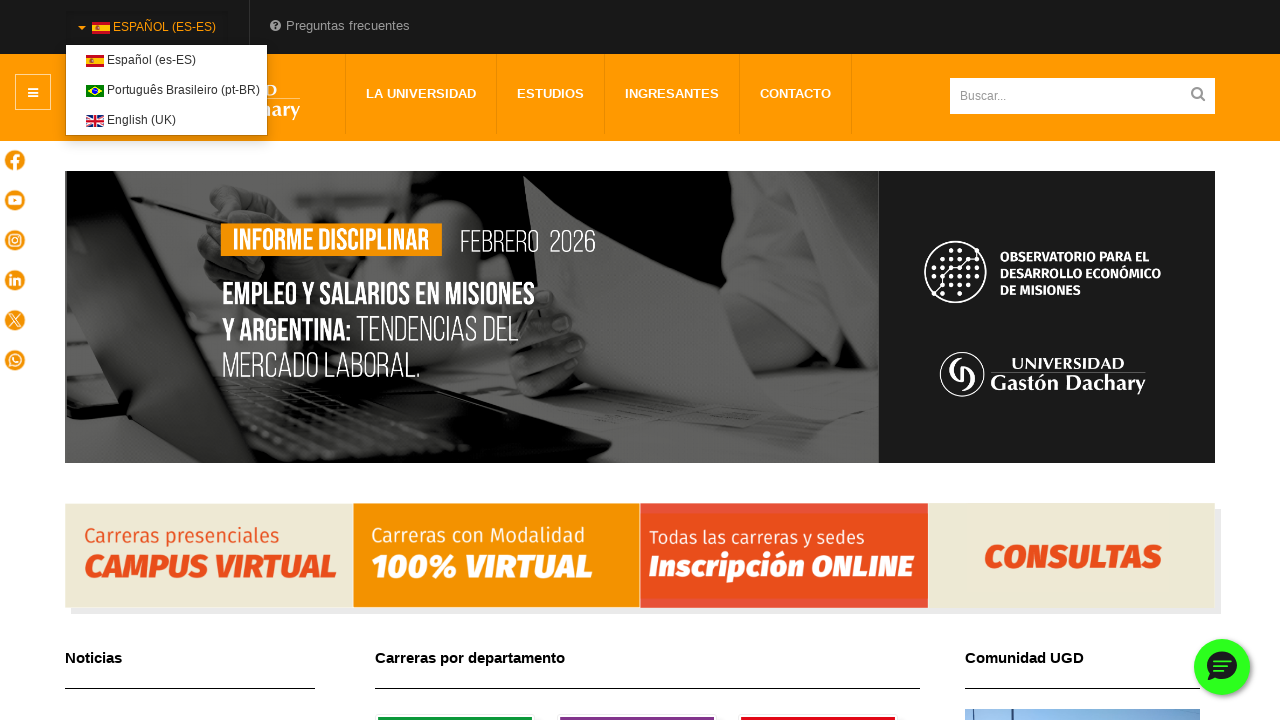

Clicked English option from language dropdown at (131, 120) on a[href="/en/"]
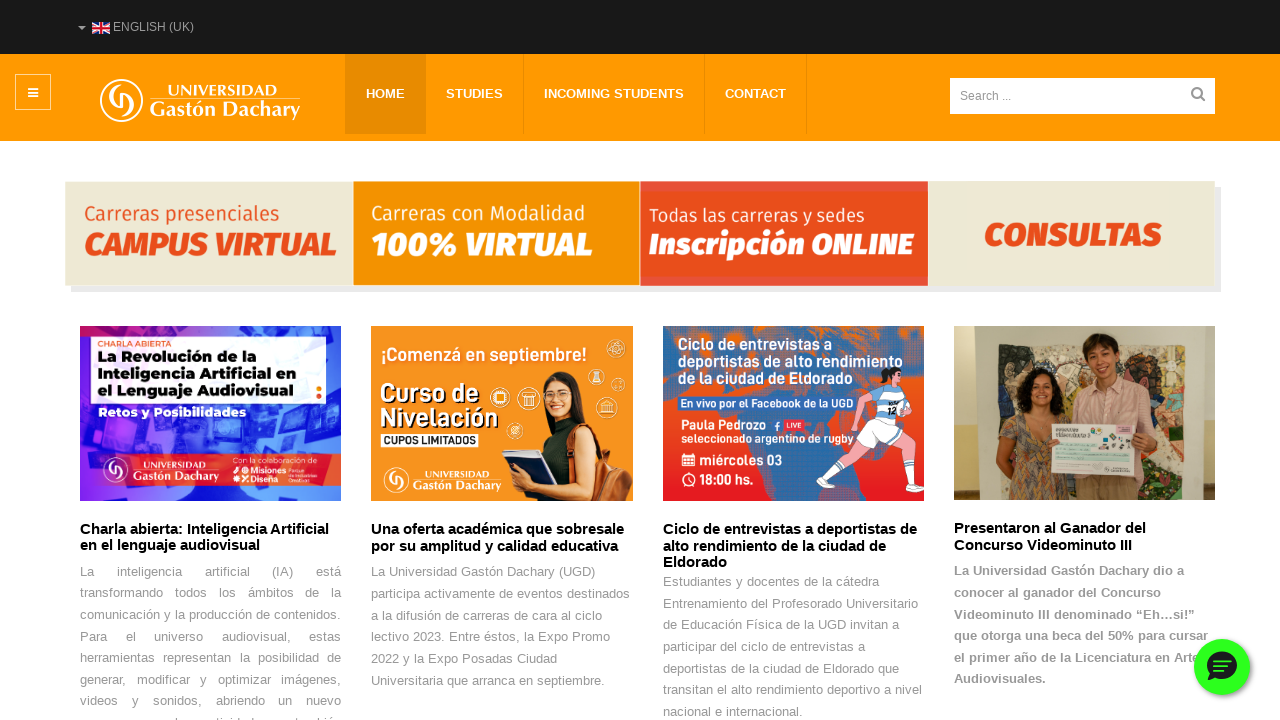

Waited for page to load completely
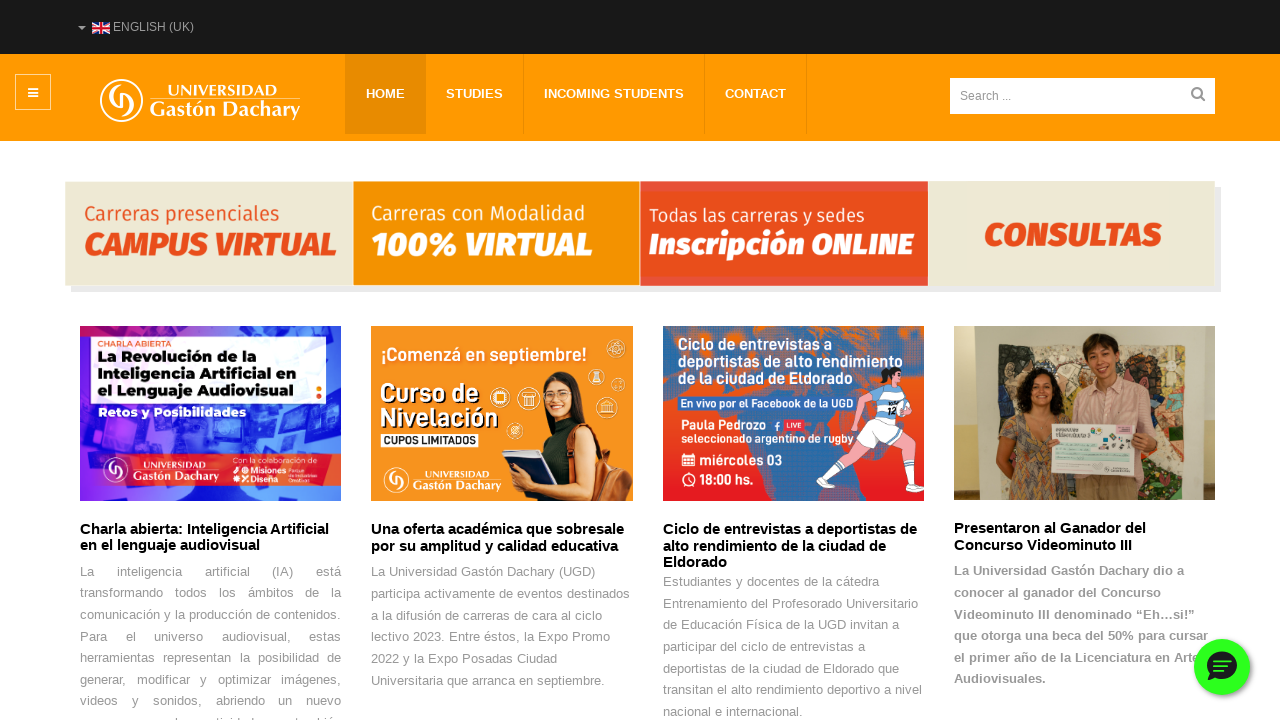

English Studies menu item is visible
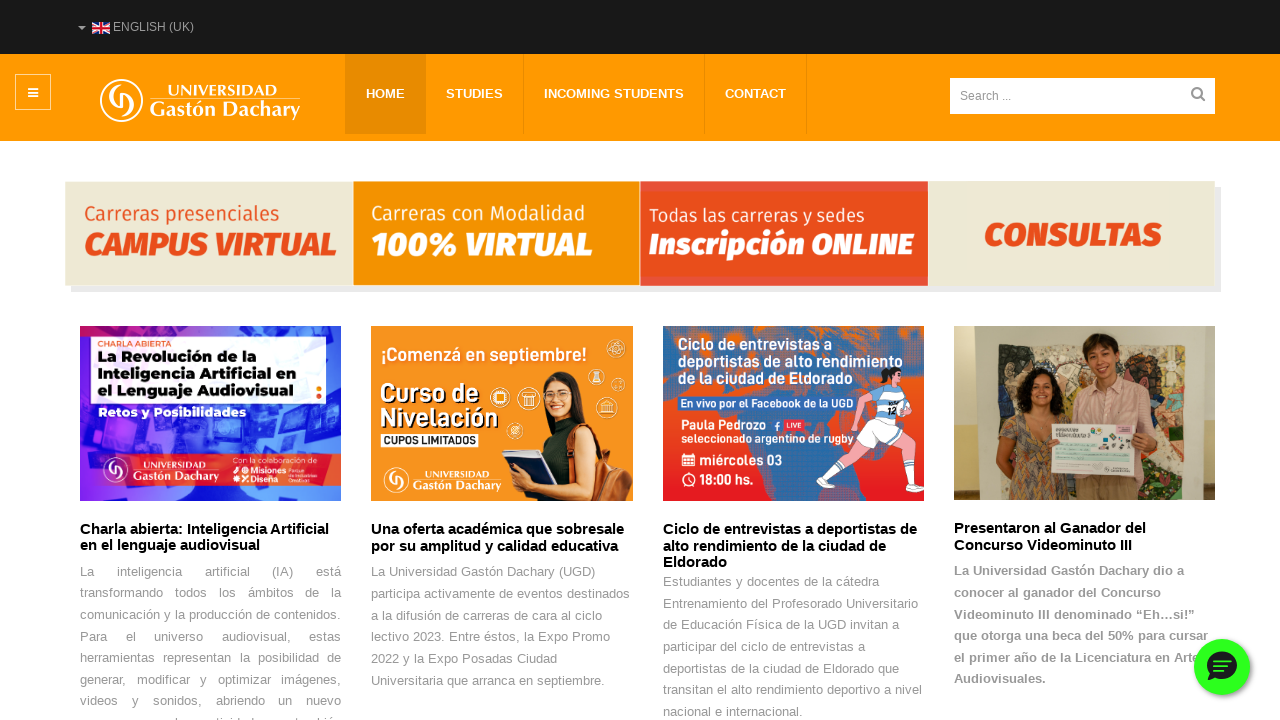

English Incoming Students menu item is visible
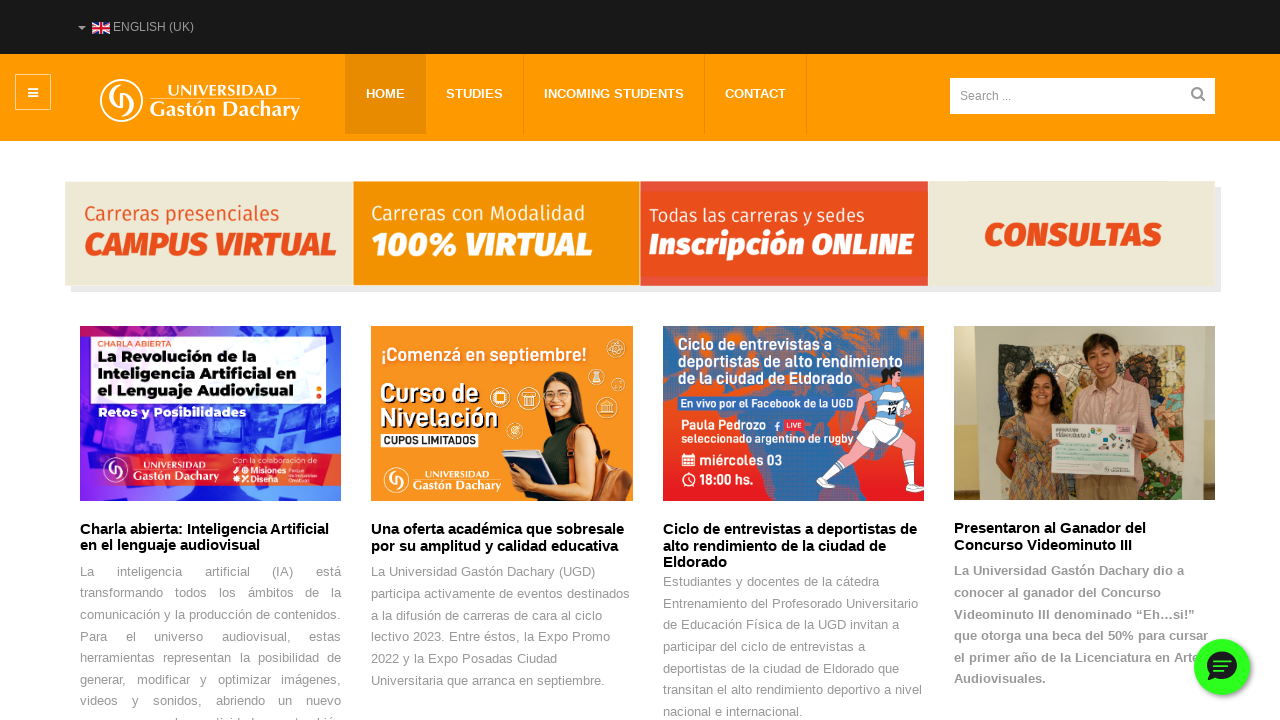

English Sedes menu item is visible
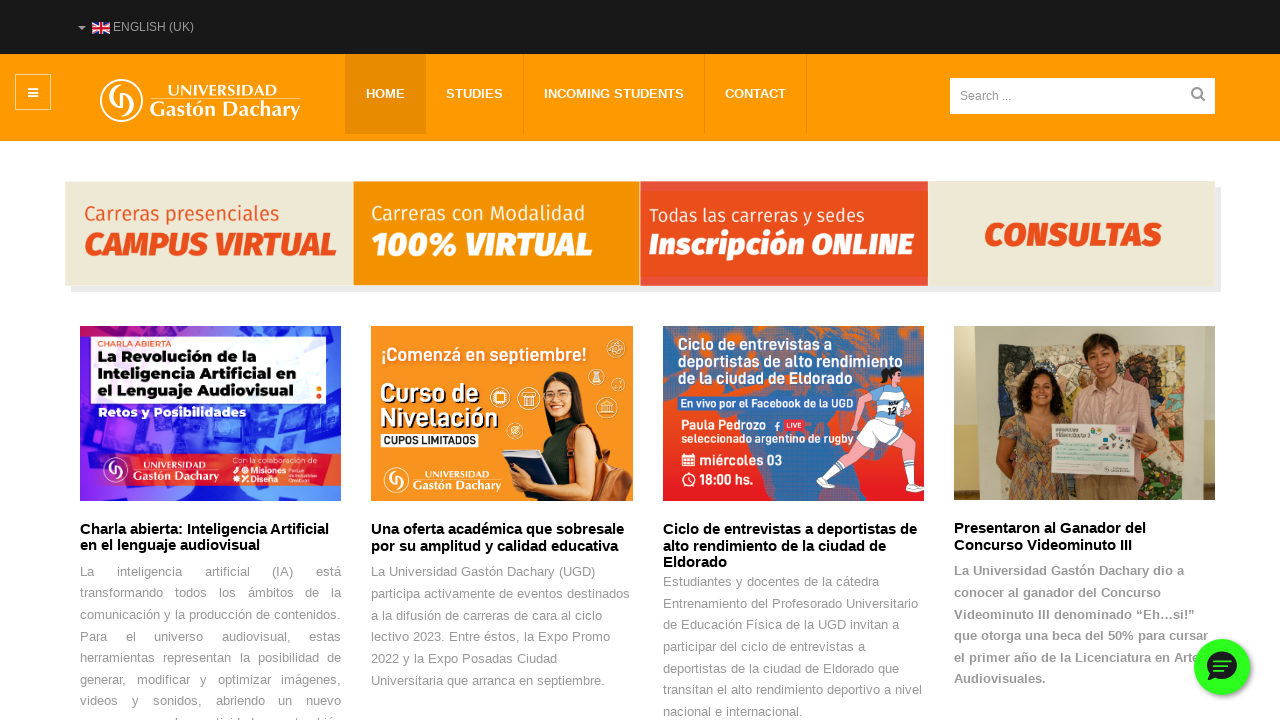

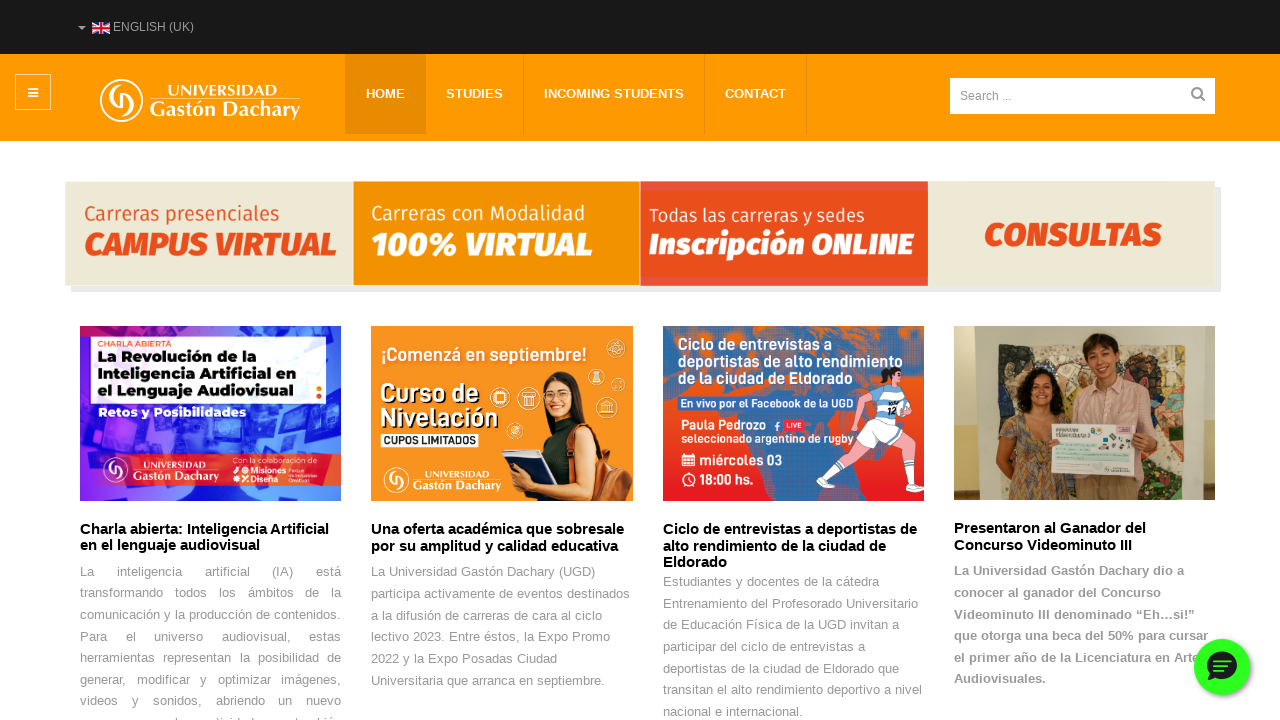